Tests checkbox functionality by verifying initial state, clicking to select, and clicking again to deselect the first checkbox

Starting URL: https://rahulshettyacademy.com/AutomationPractice/

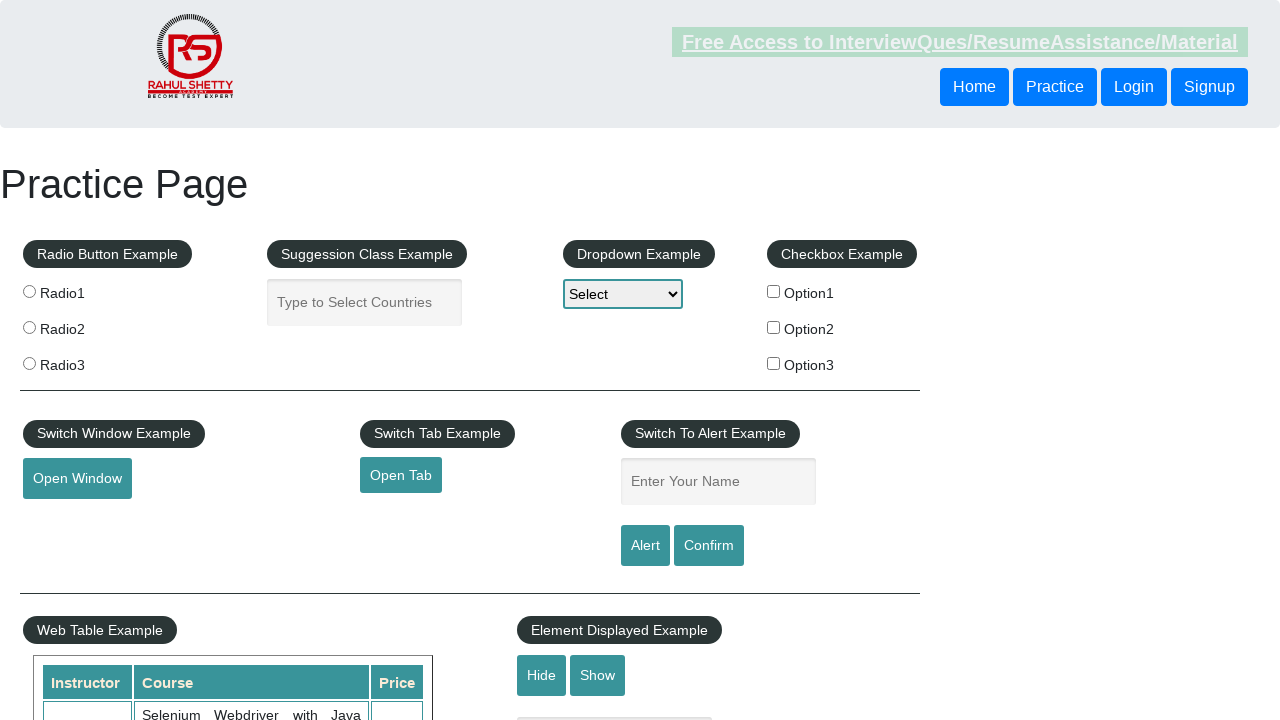

Located all checkboxes on the page
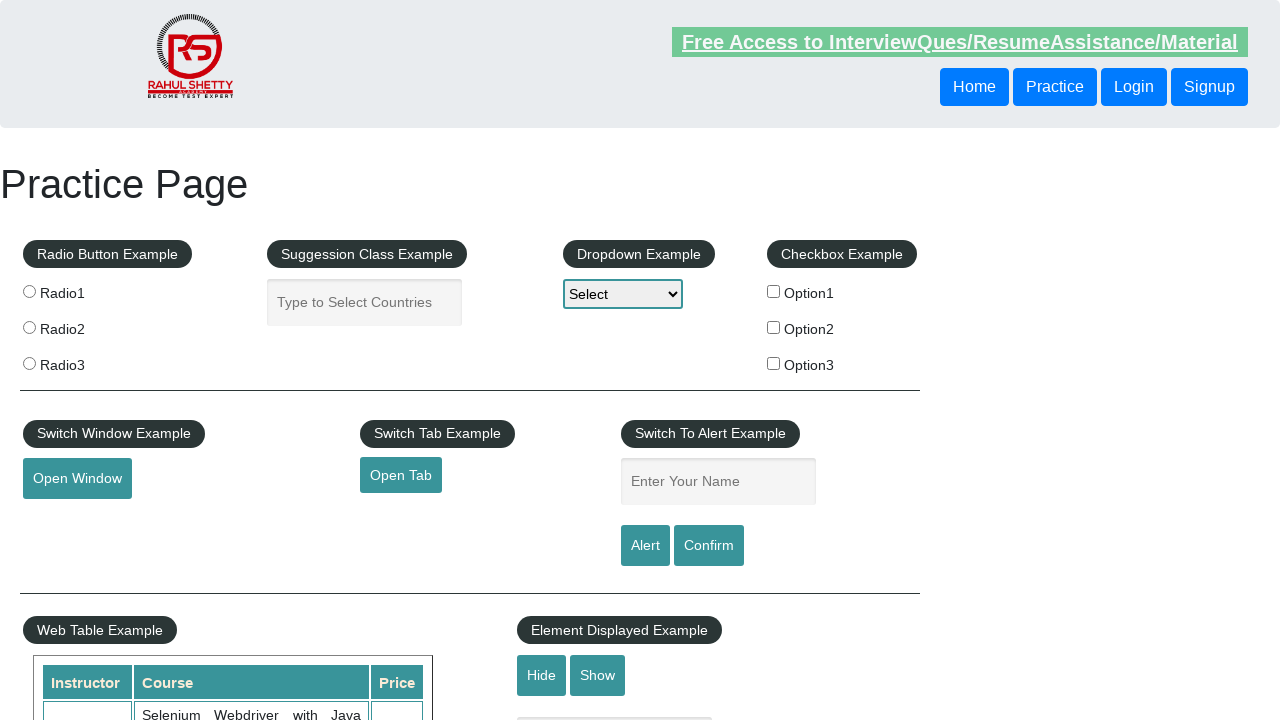

Printed count of checkboxes
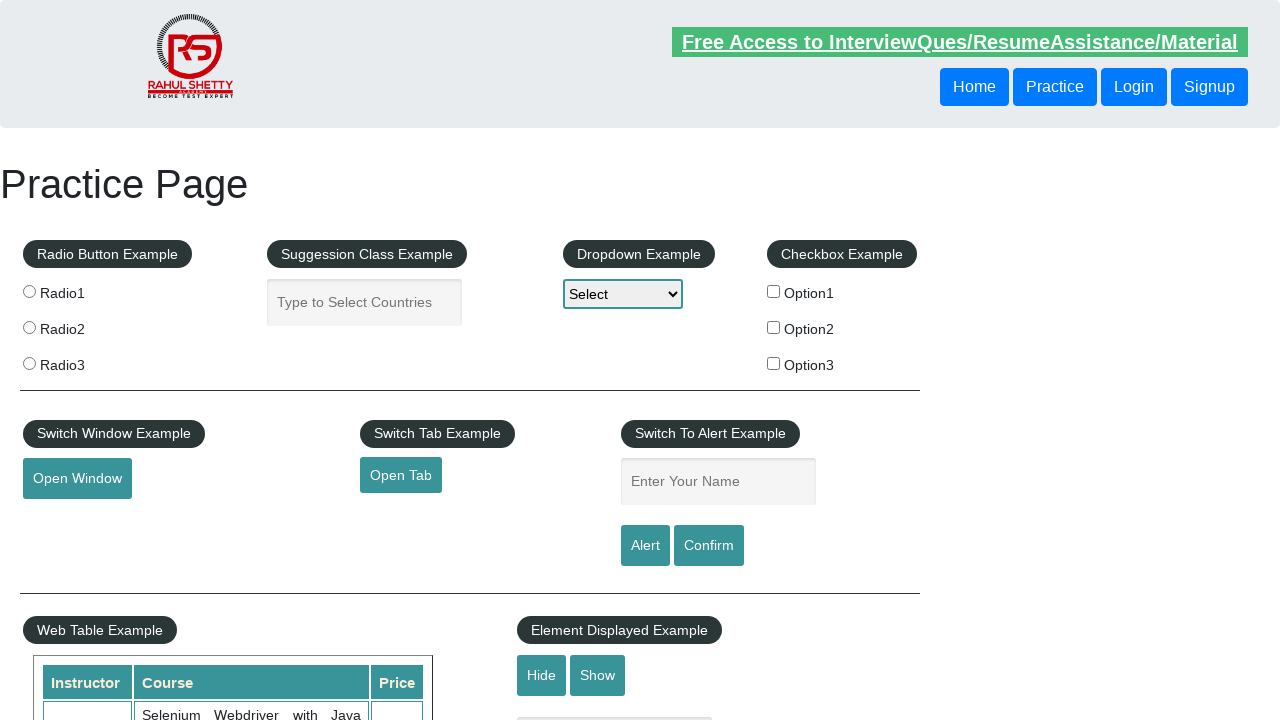

Located the first checkbox with ID checkBoxOption1
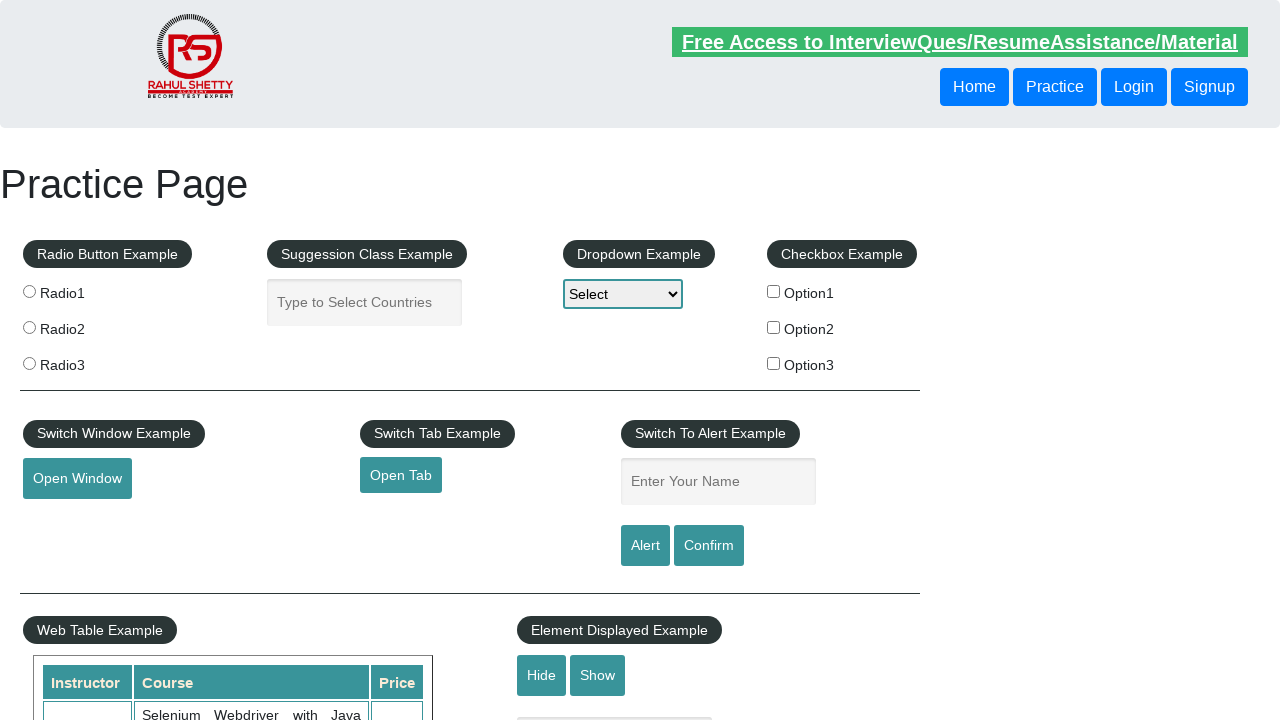

Verified first checkbox is initially unchecked
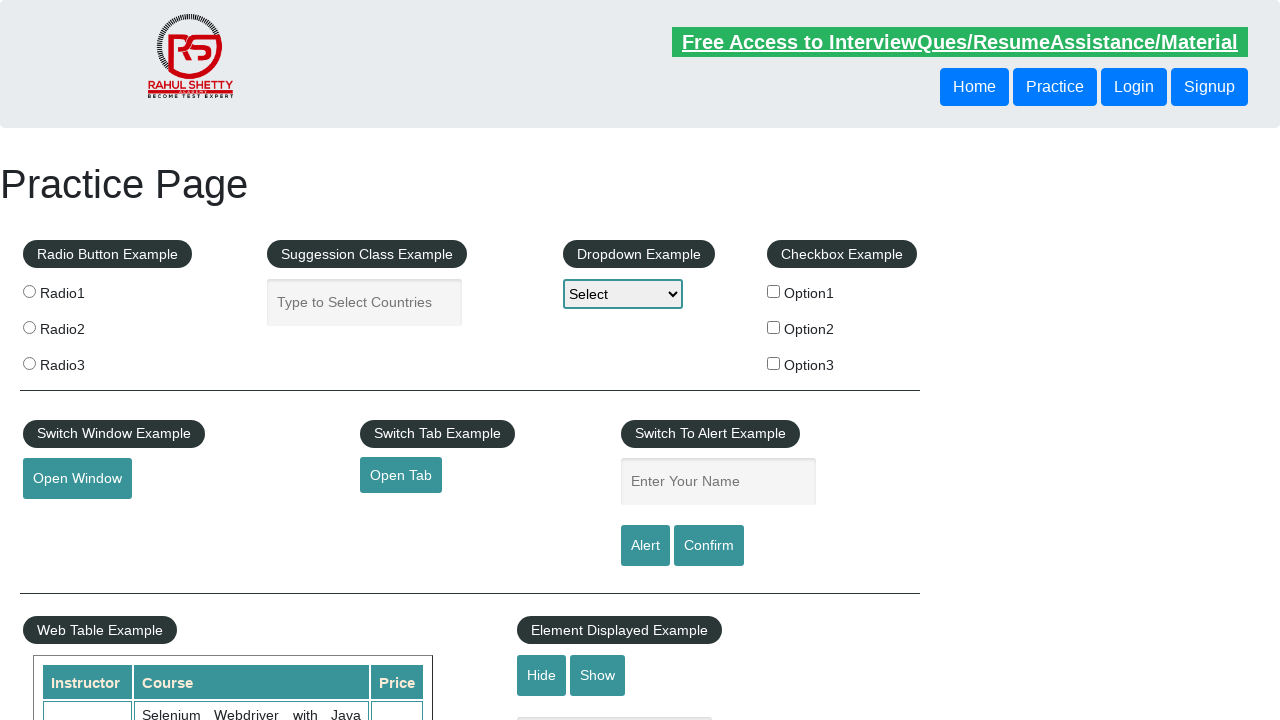

Clicked the first checkbox to select it at (774, 291) on #checkBoxOption1
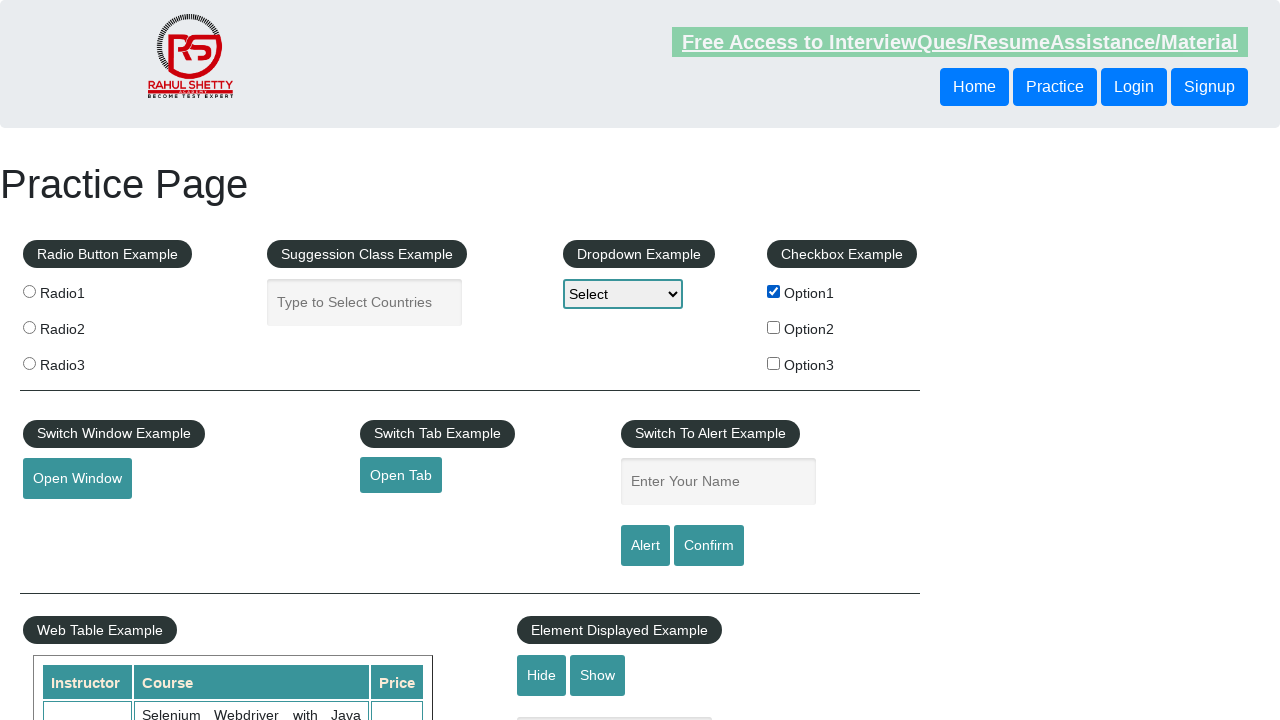

Verified first checkbox is now checked
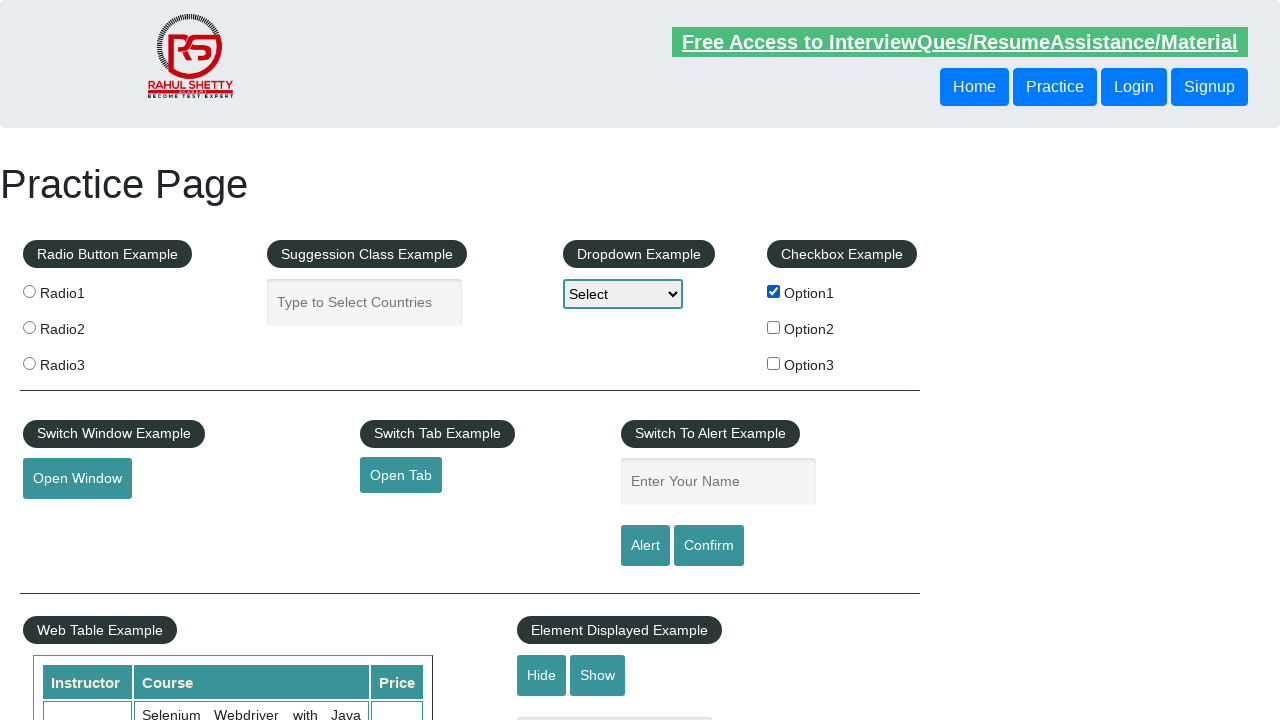

Clicked the first checkbox to deselect it at (774, 291) on #checkBoxOption1
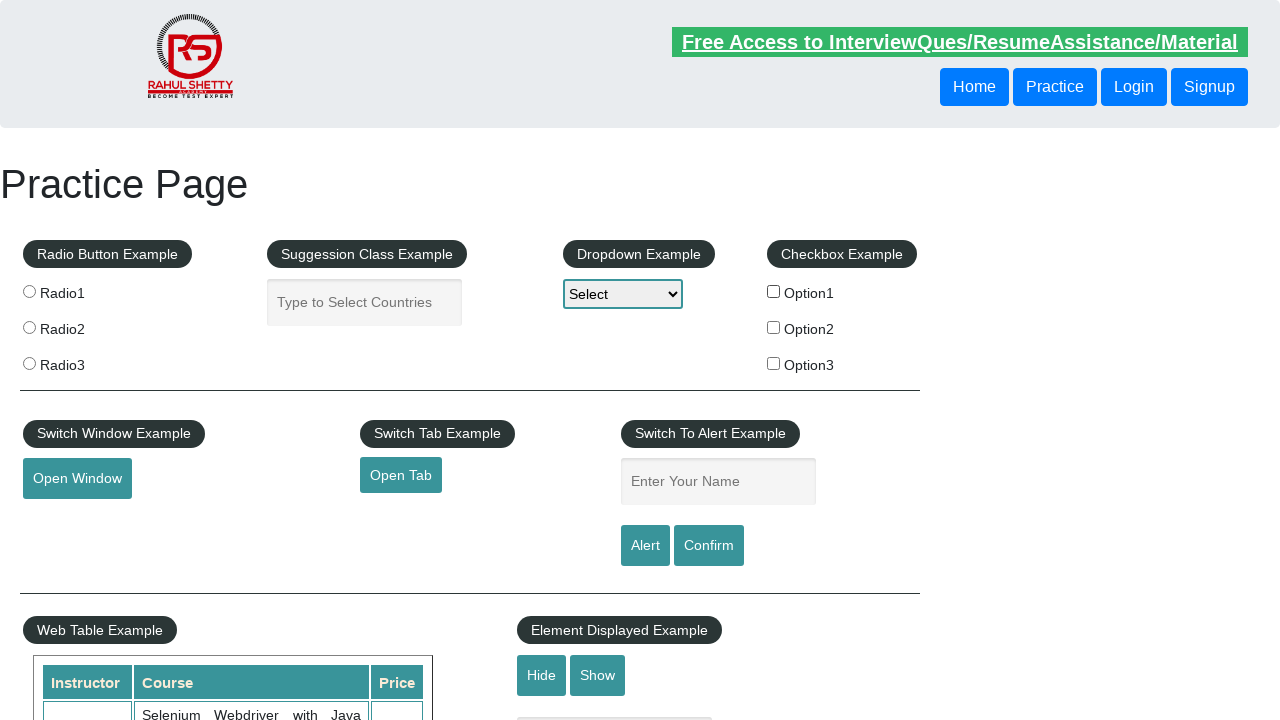

Verified first checkbox is now unchecked
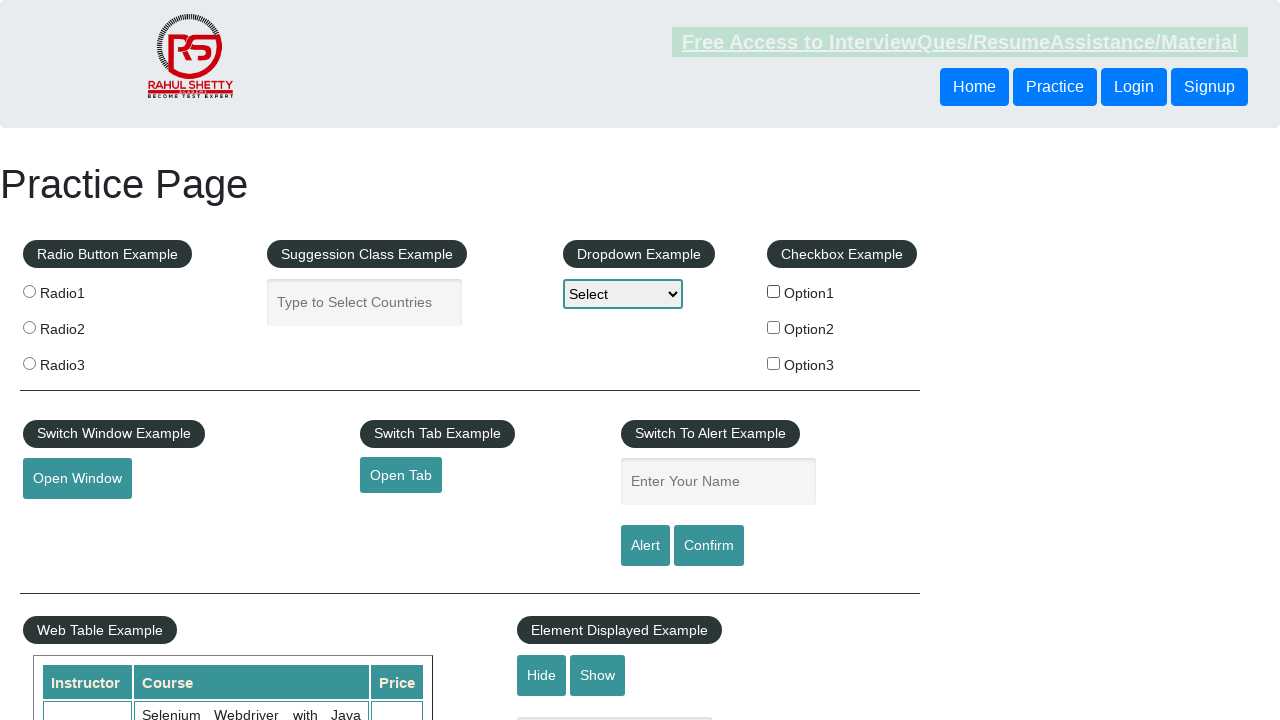

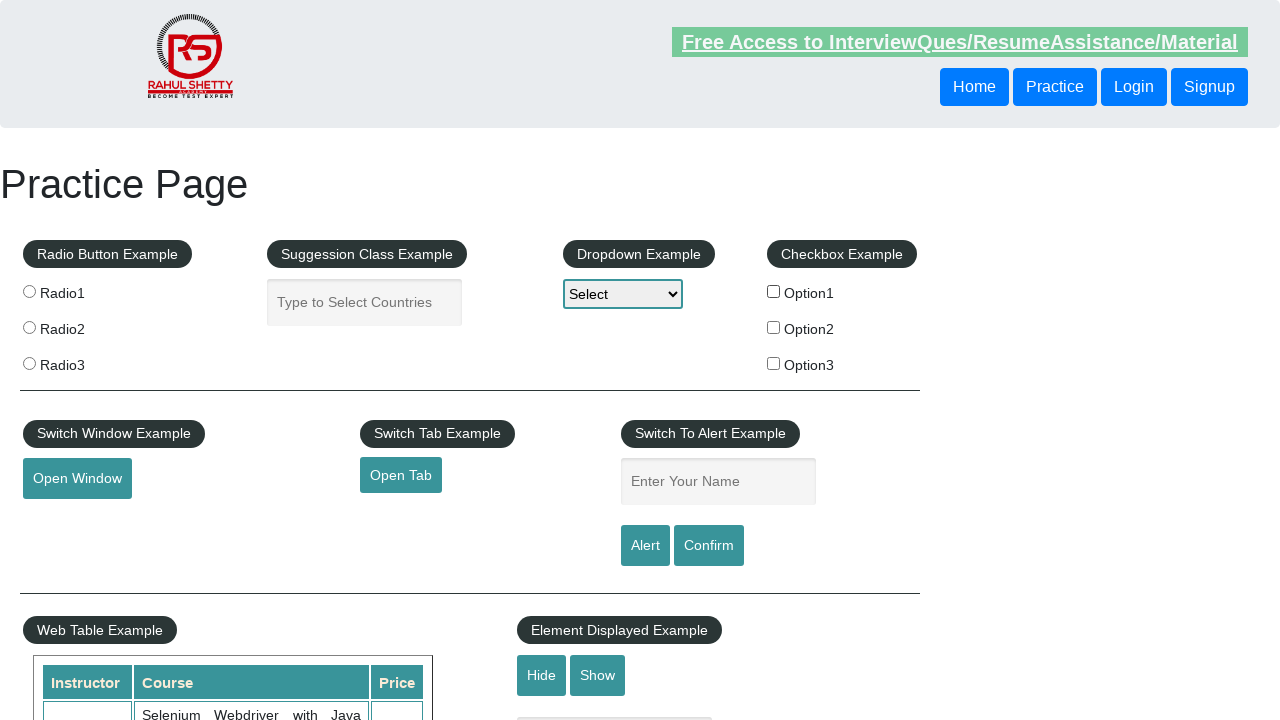